Tests JavaScript confirm dialog by clicking the second button, dismissing the alert, and verifying the result message

Starting URL: https://the-internet.herokuapp.com/javascript_alerts

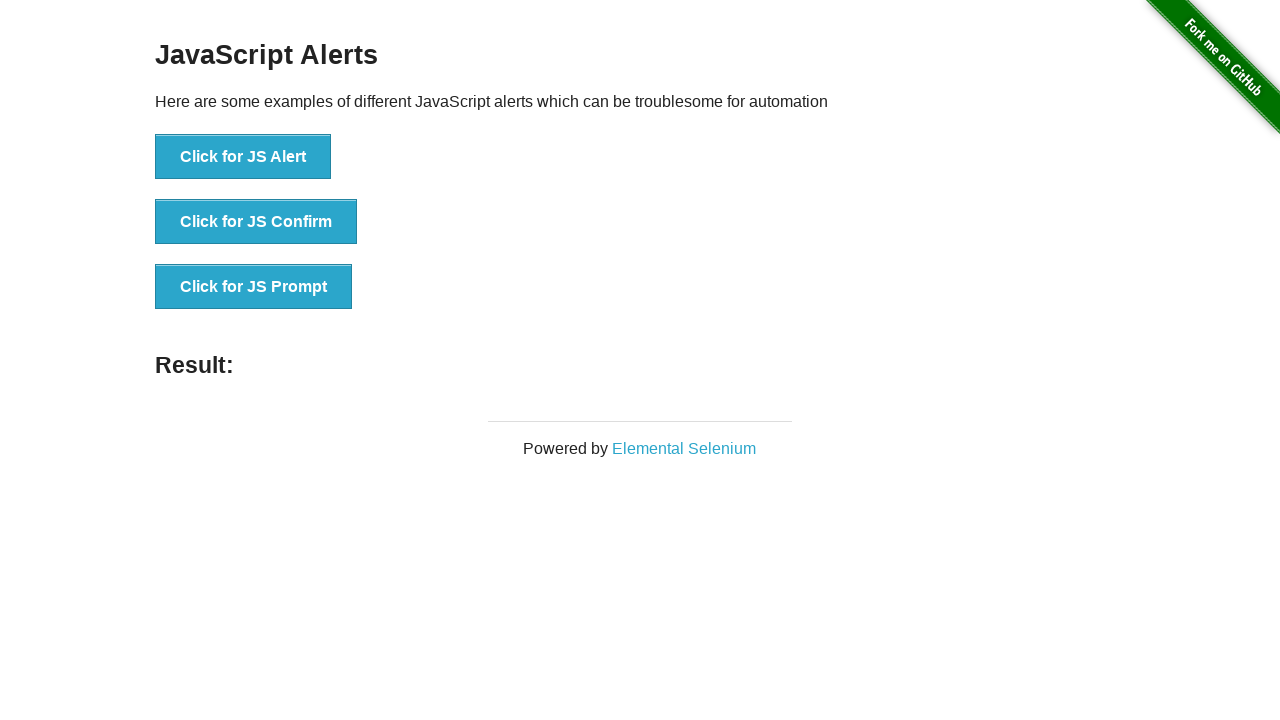

Clicked the confirm button to trigger JavaScript confirm dialog at (256, 222) on xpath=//button[@onclick='jsConfirm()']
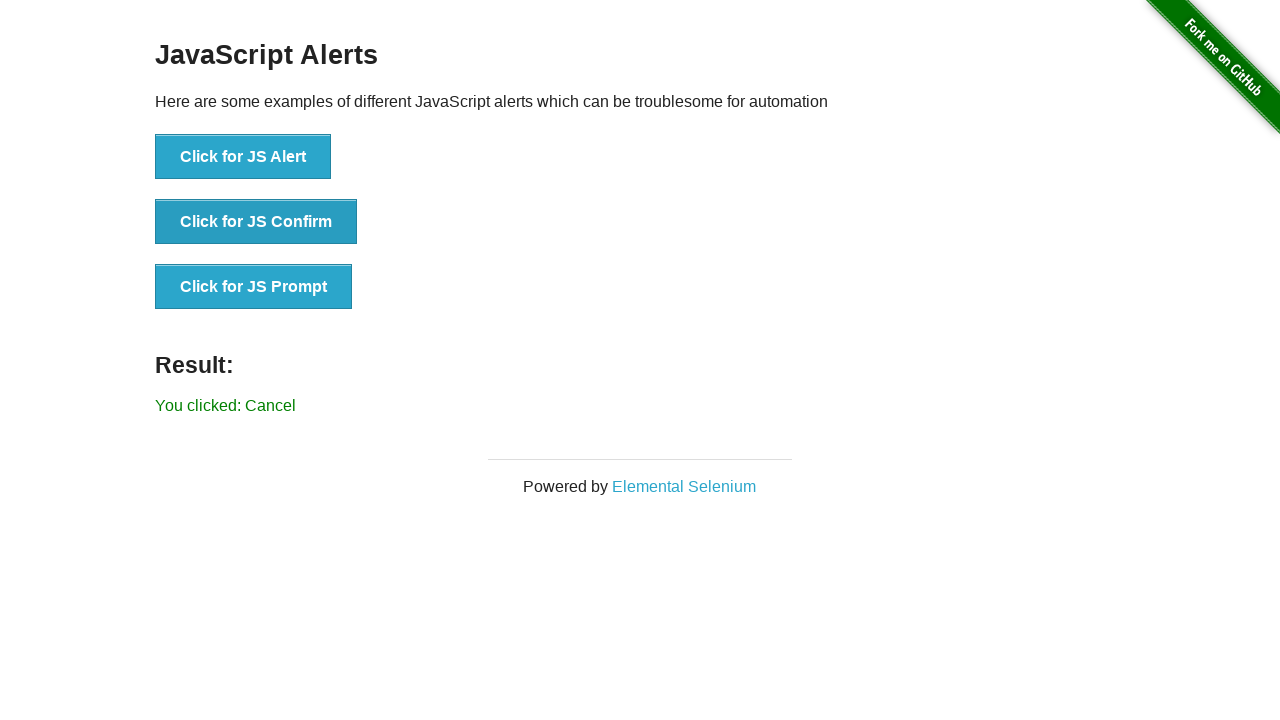

Set up dialog handler to dismiss the alert
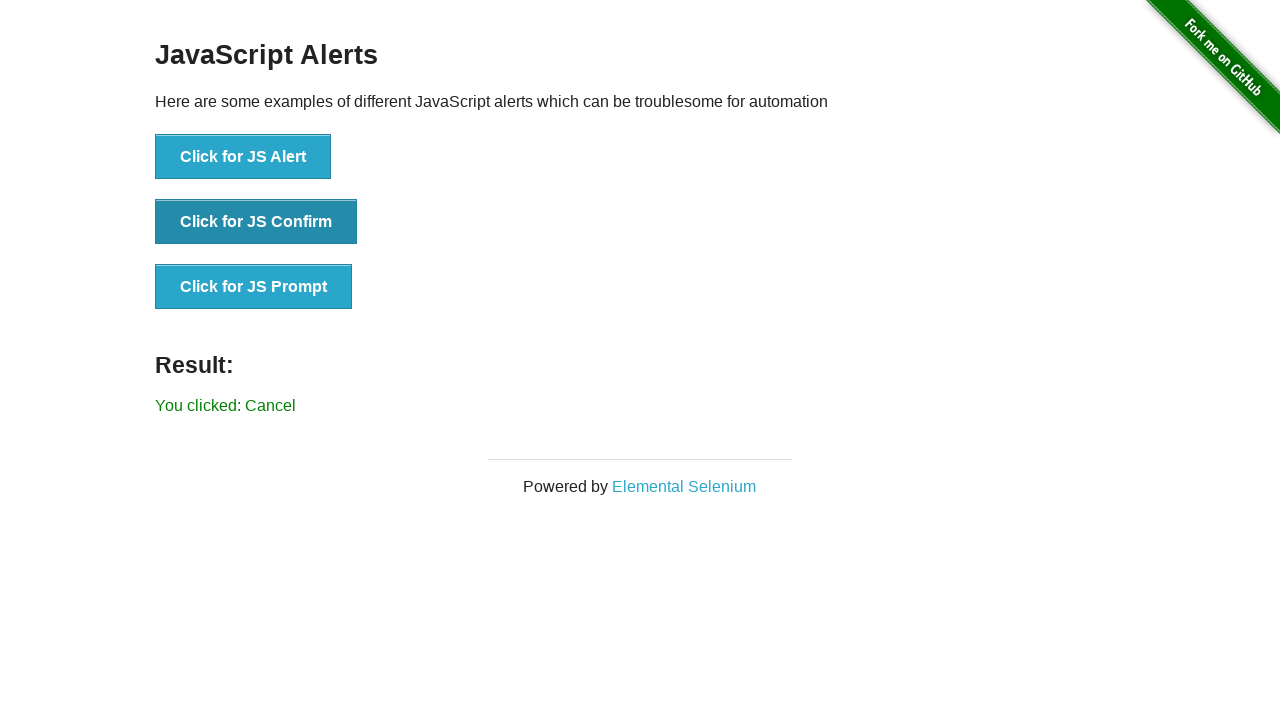

Located the result message element
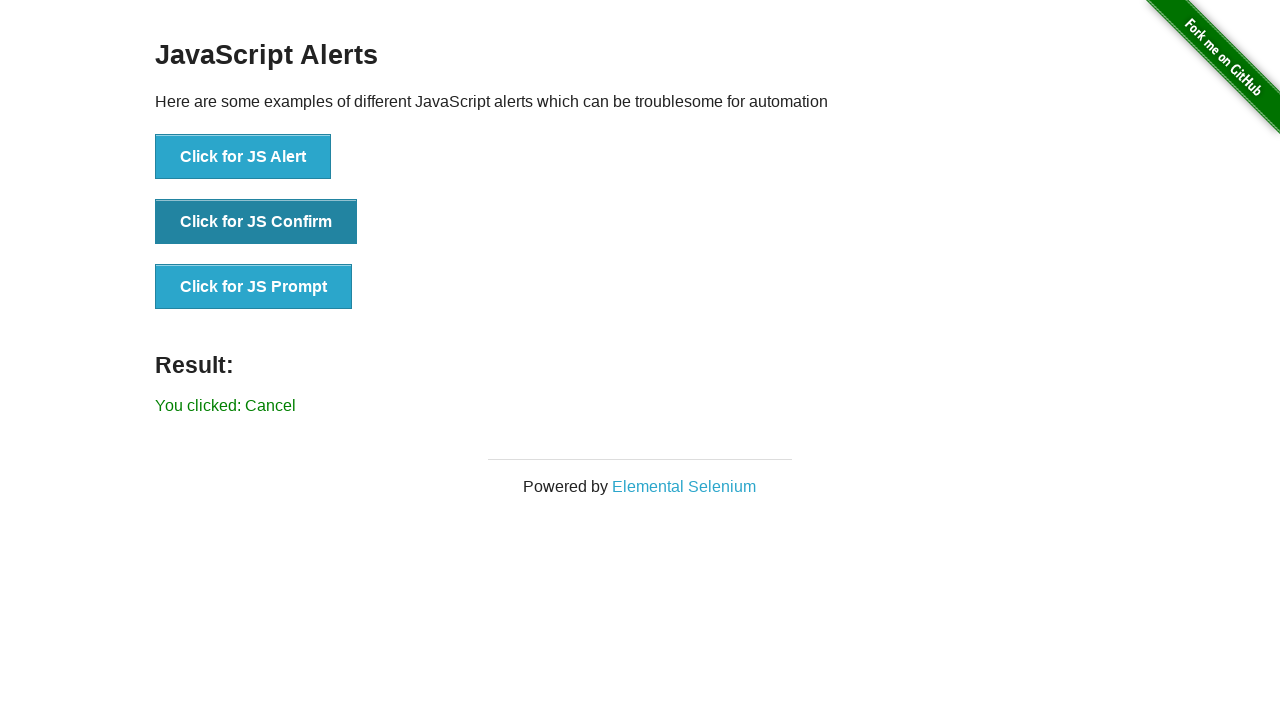

Verified that result message does not contain 'successfully' - alert was dismissed correctly
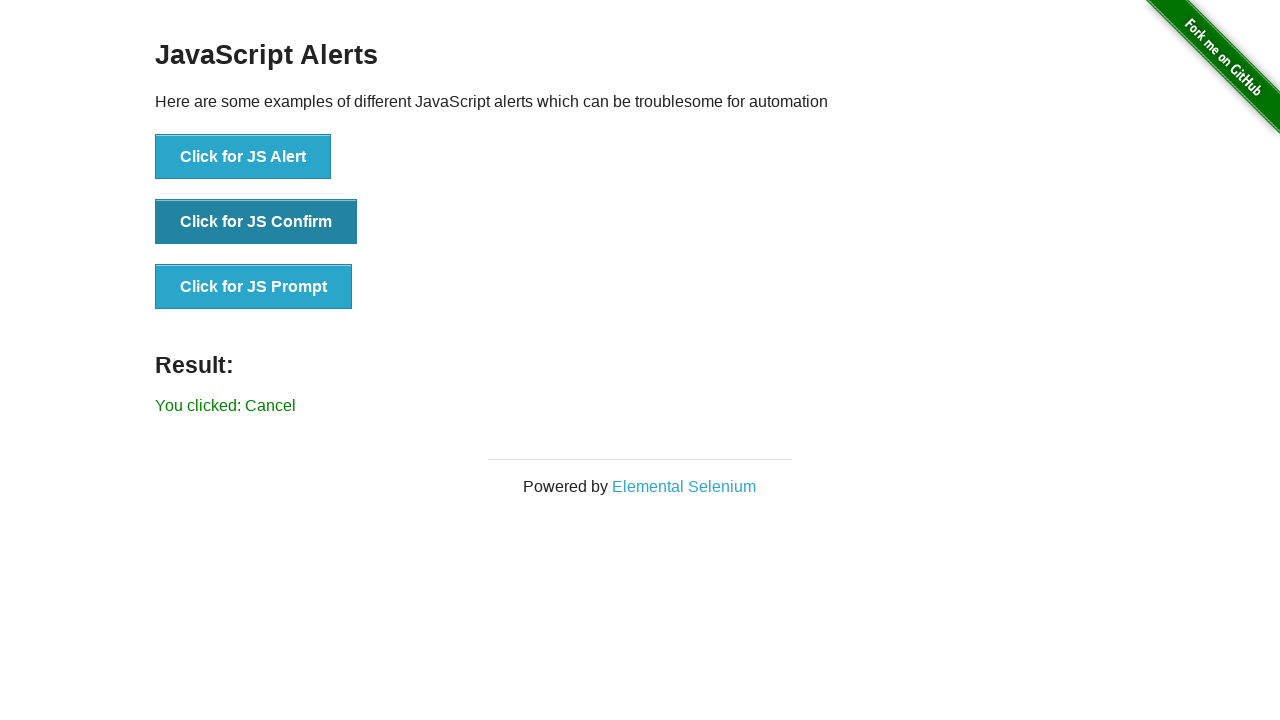

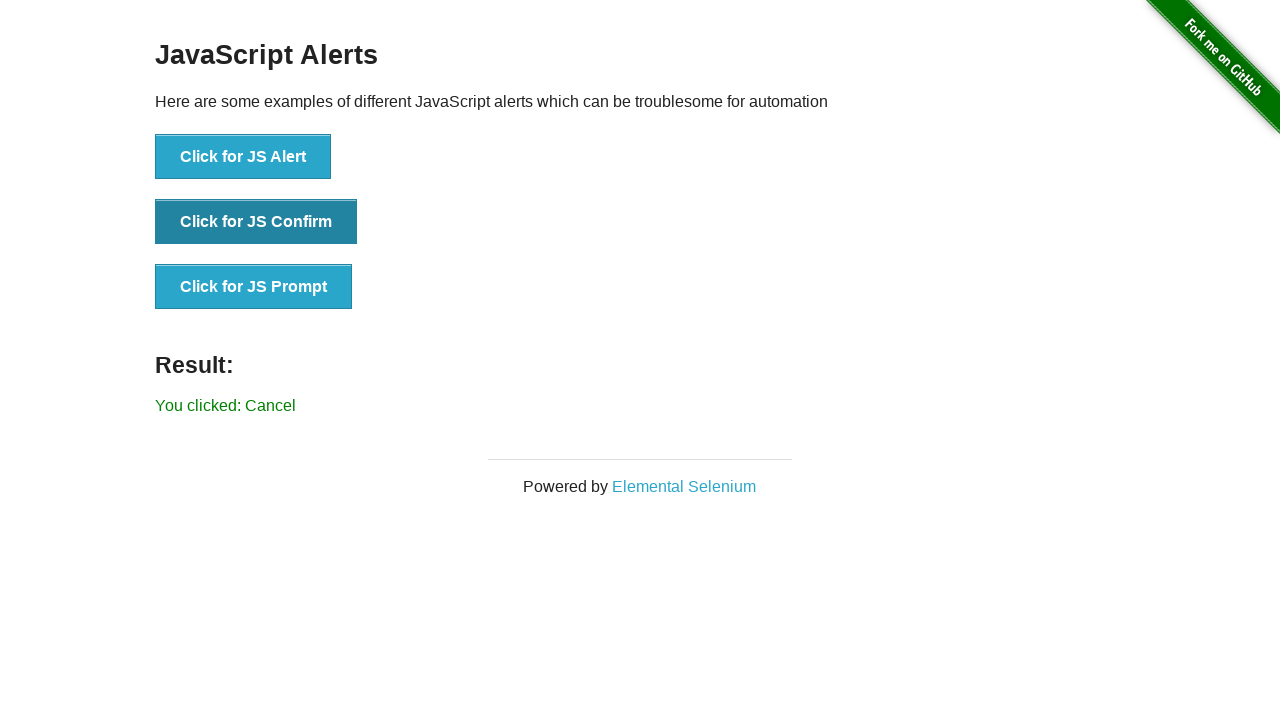